Tests clicking on a password field element and verifying focus behavior

Starting URL: https://example.cypress.io/commands/actions

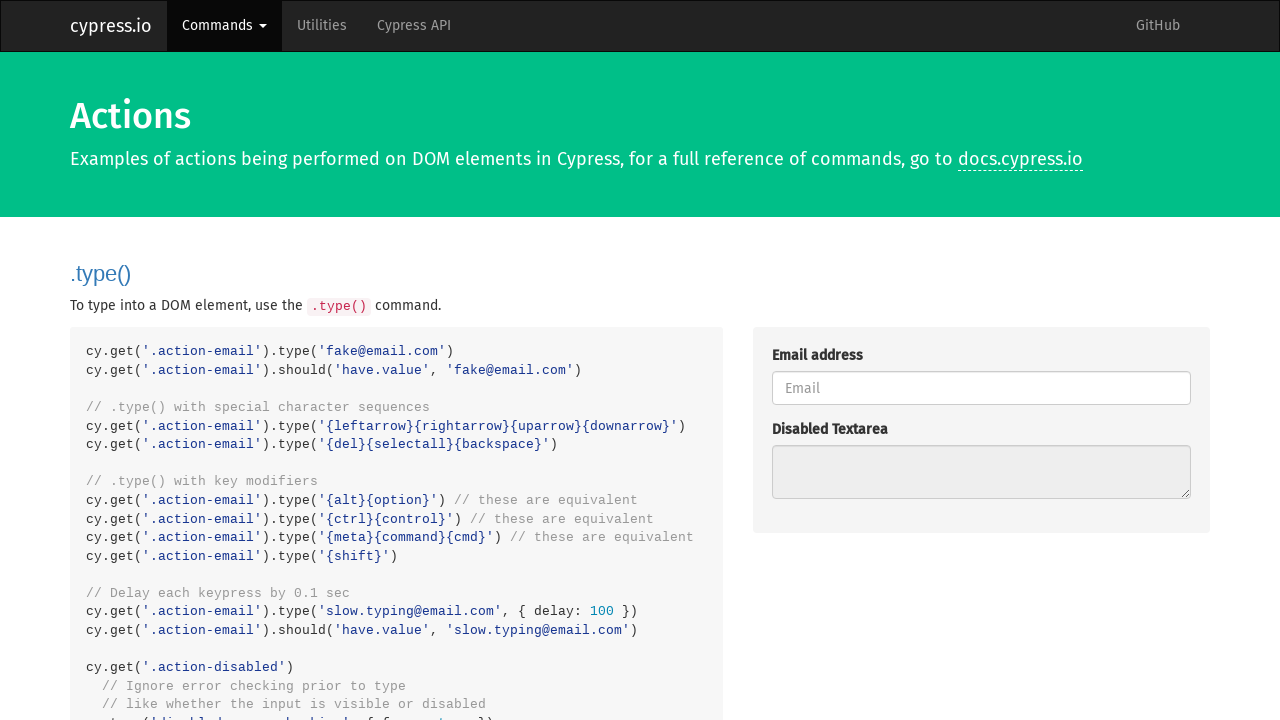

Clicked on the password field element at (981, 361) on #password1
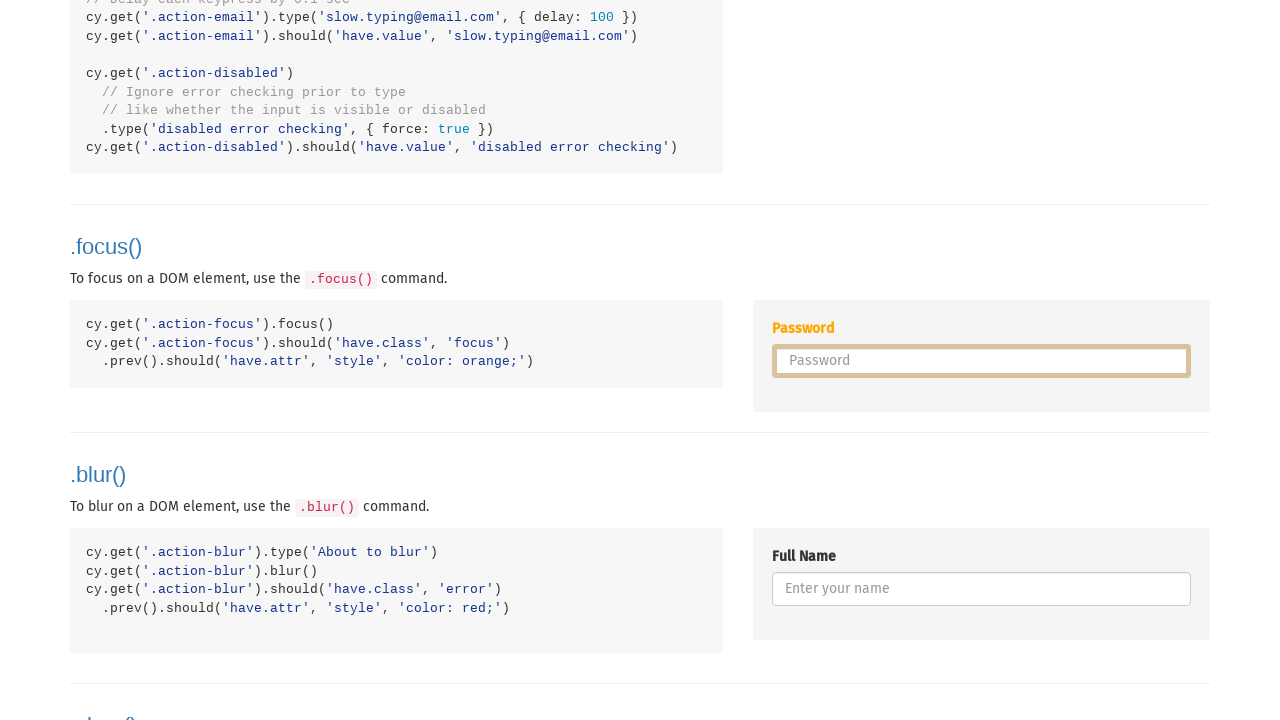

Verified action-focus element is present after clicking password field
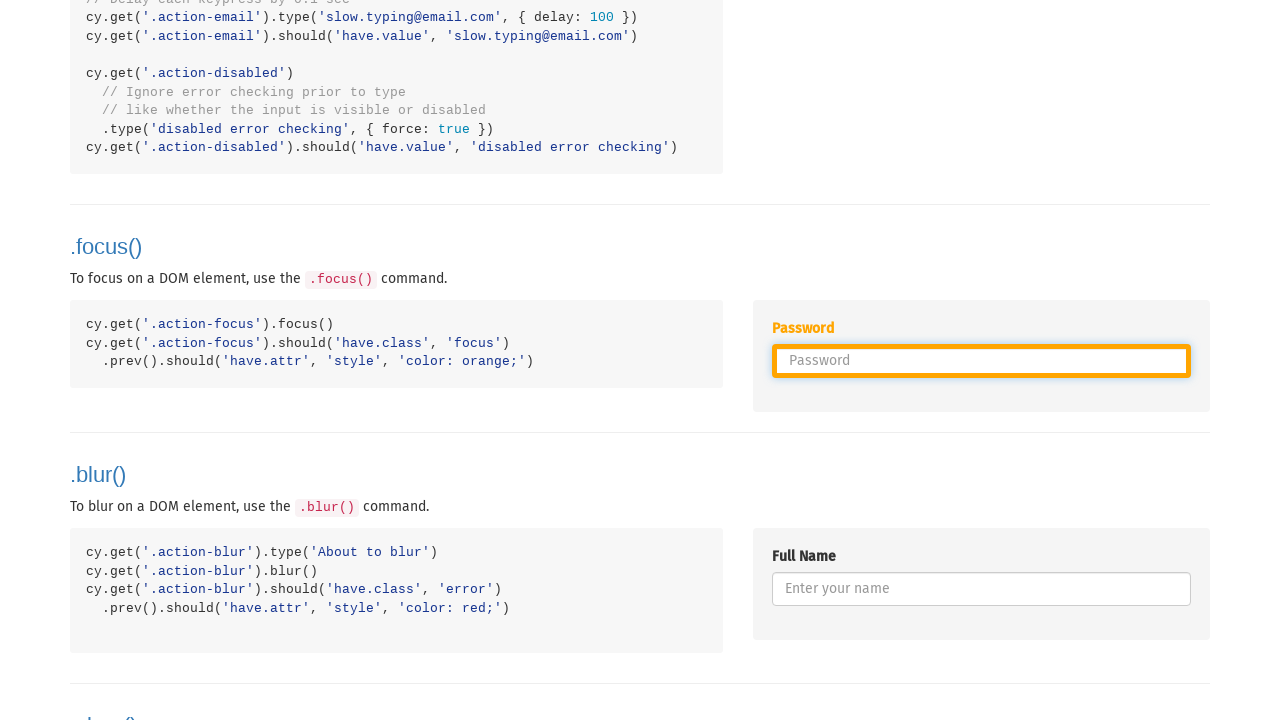

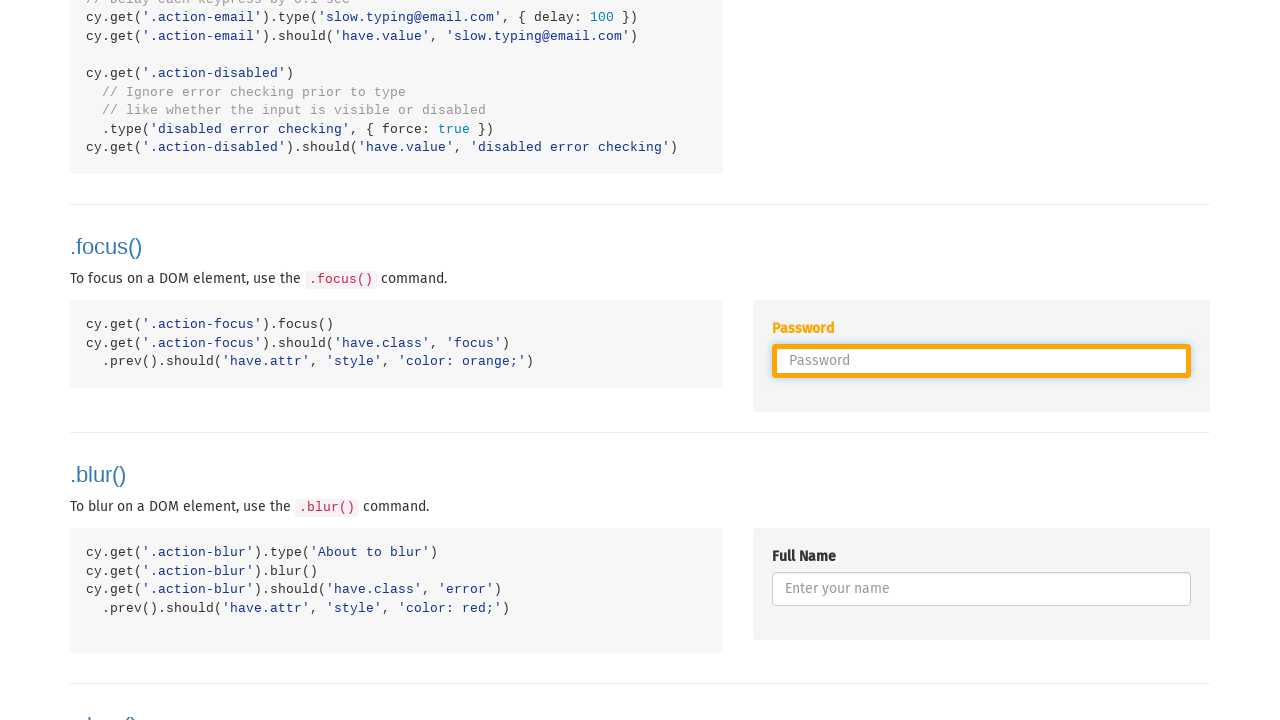